Tests dynamic content loading by clicking a start button and using explicit wait for the finish element to become visible

Starting URL: http://the-internet.herokuapp.com/dynamic_loading/2

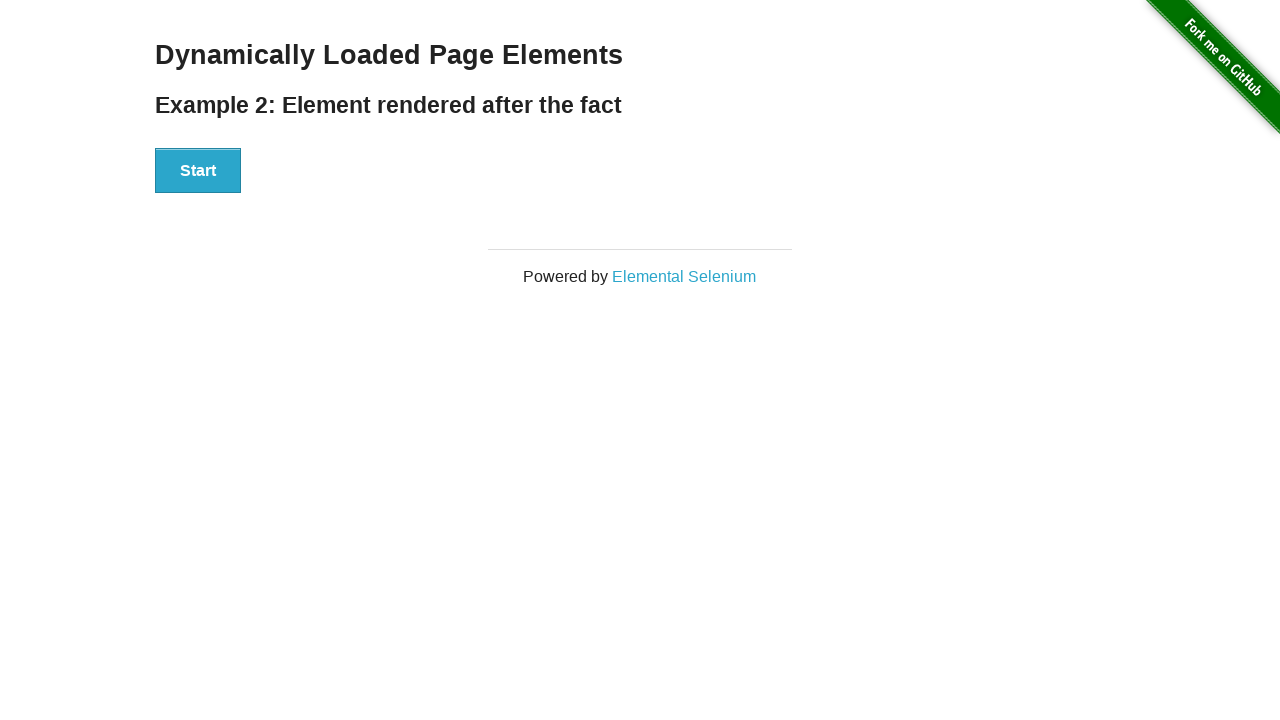

Navigated to dynamic loading test page
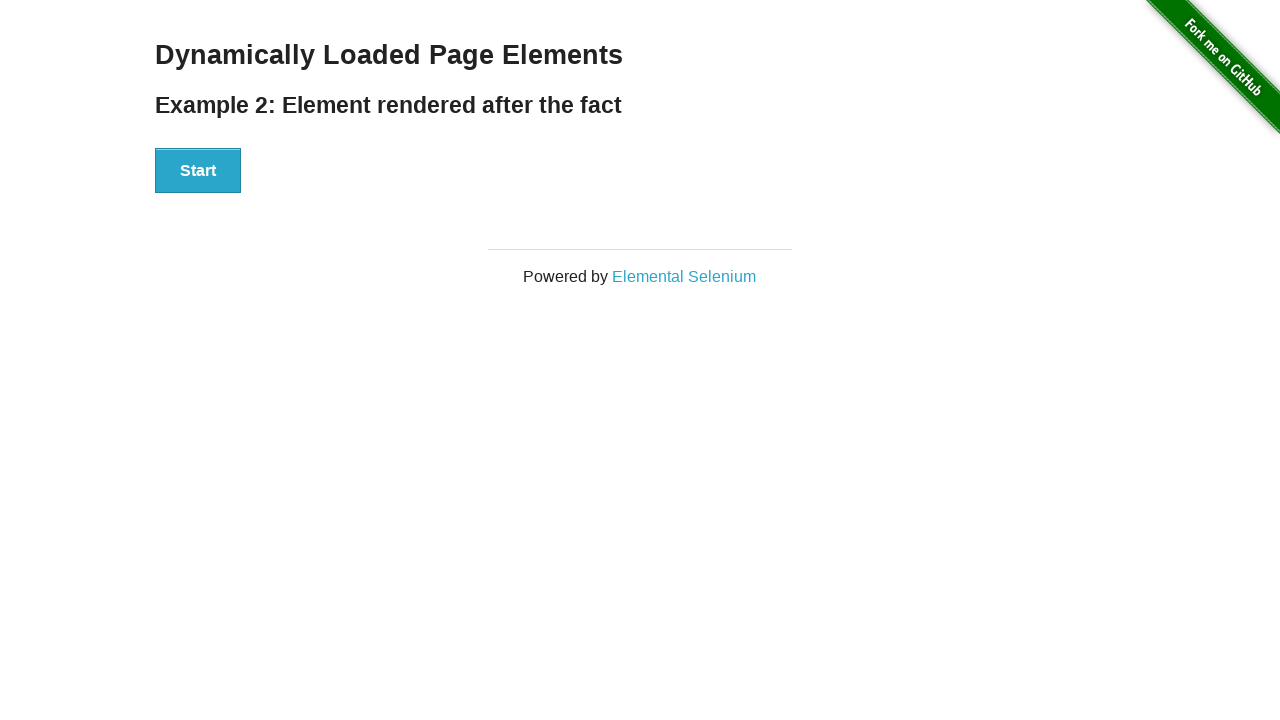

Clicked start button to trigger dynamic content loading at (198, 171) on #start > button
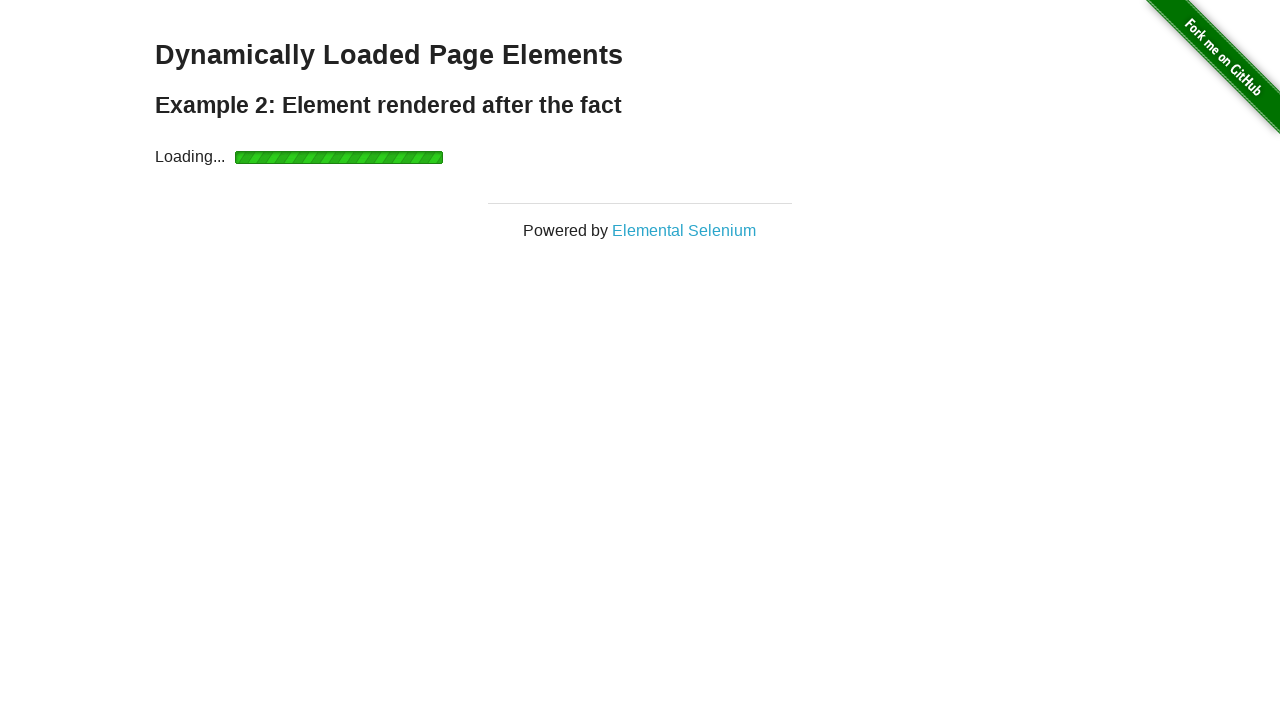

Finish element became visible after explicit wait
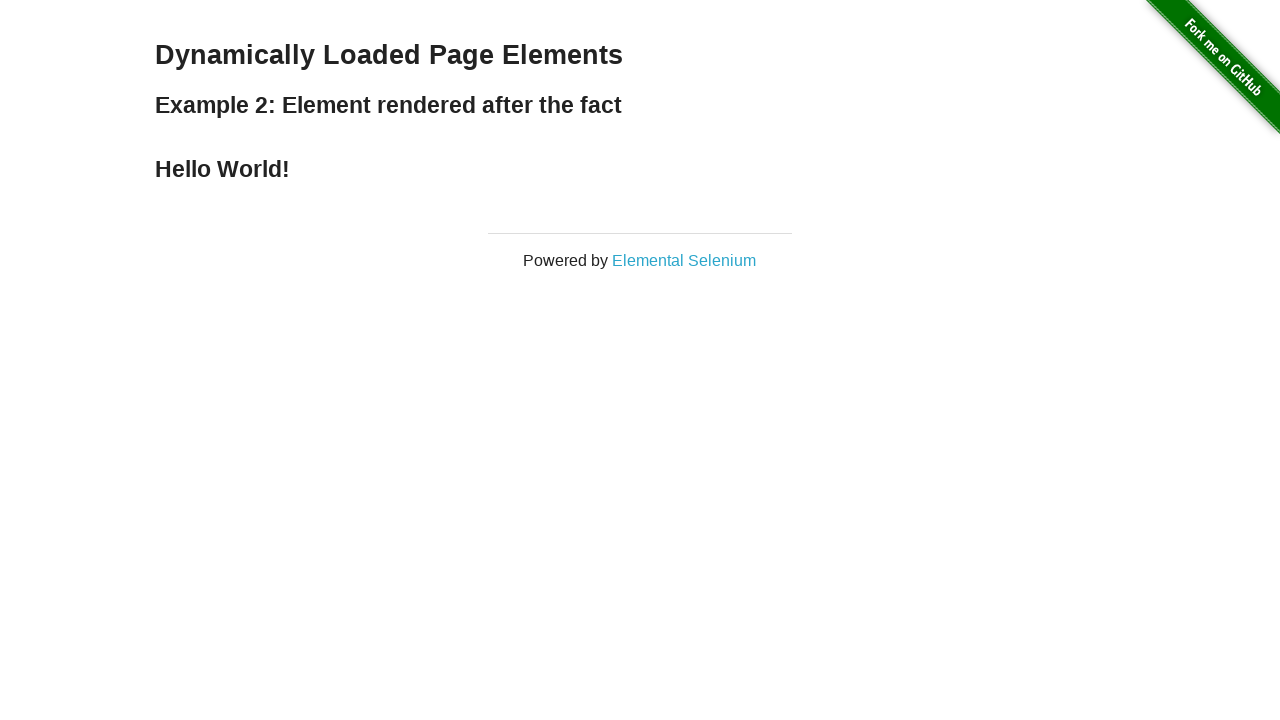

Retrieved finish element text: 'Hello World!'
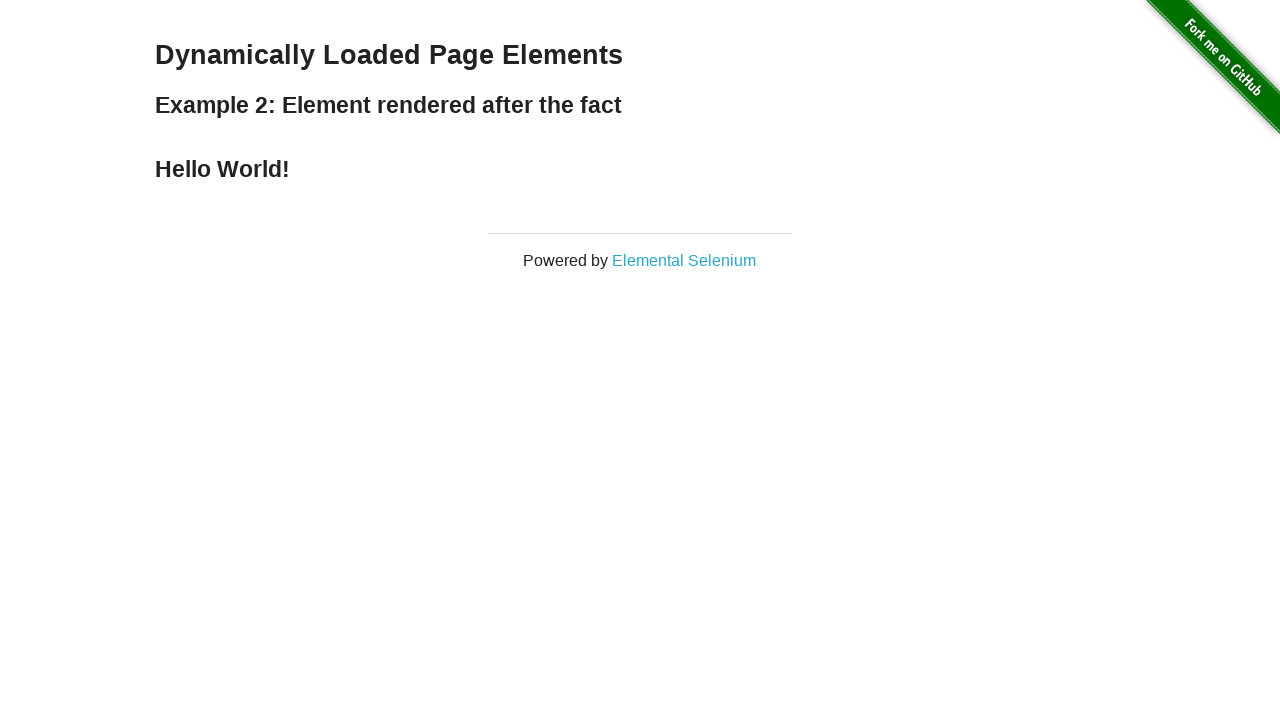

Printed finish element text to console
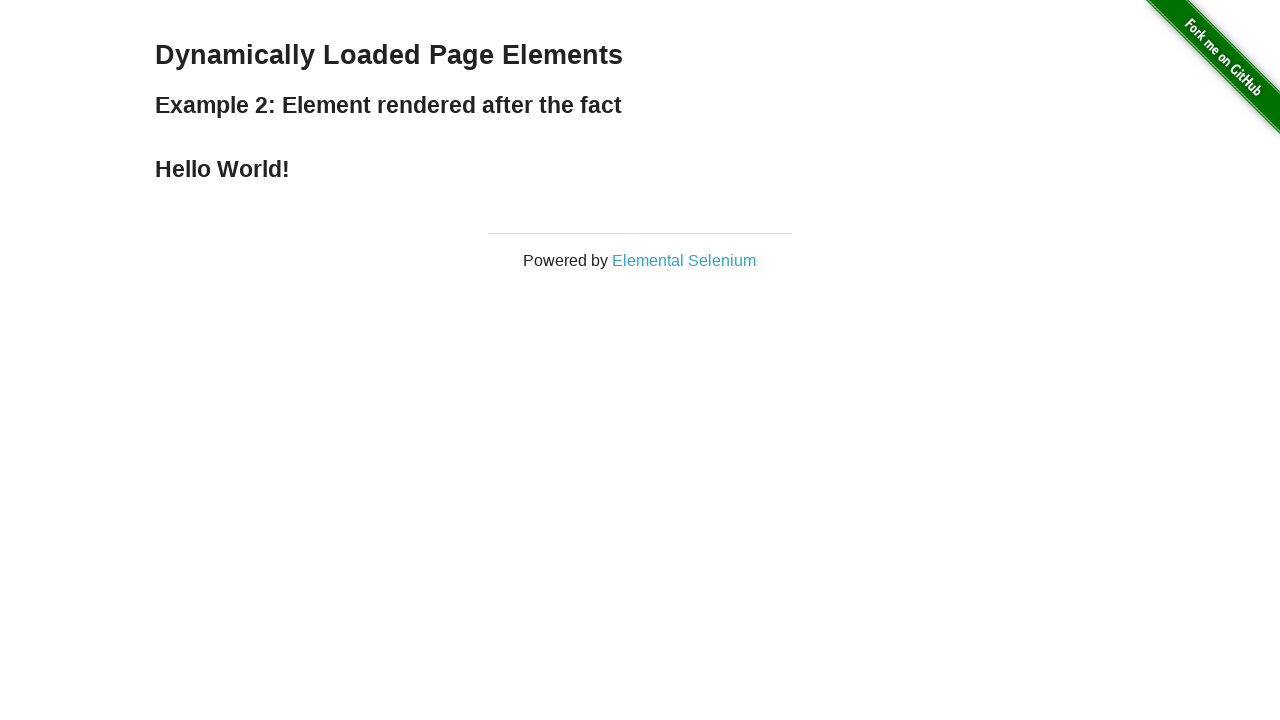

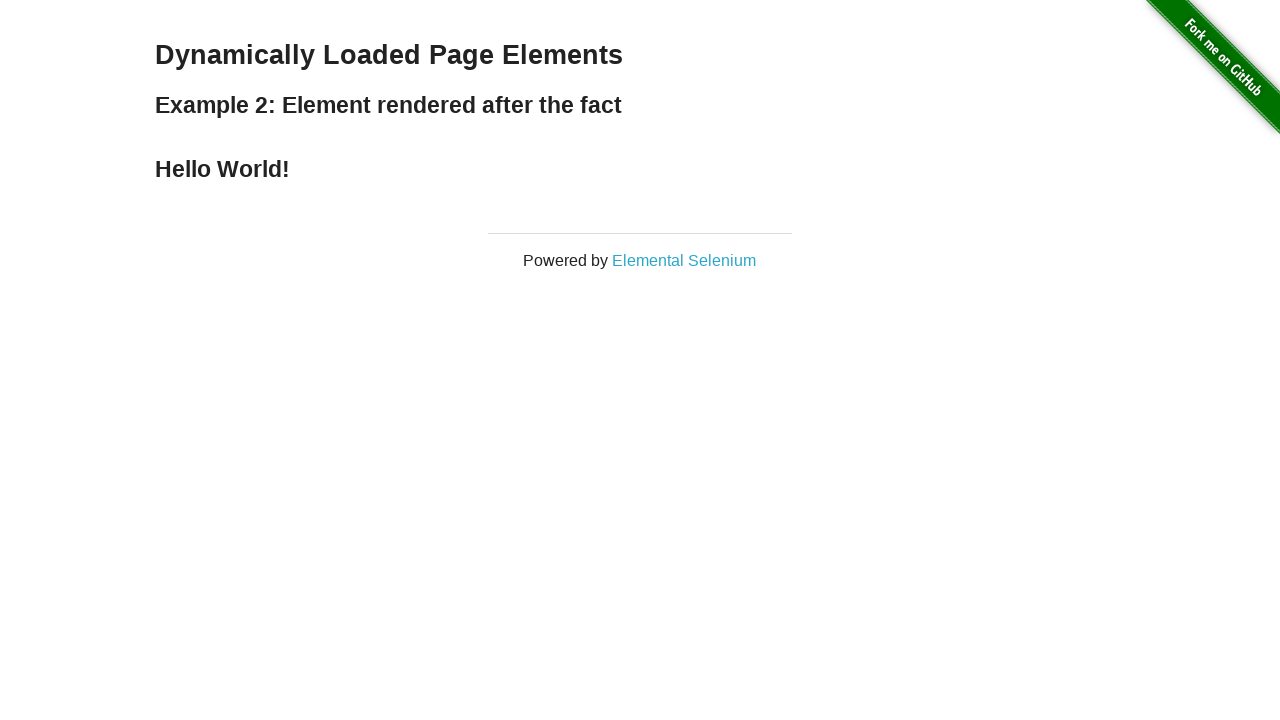